Navigates to wisequarter.com website and verifies the page loads

Starting URL: https://www.wisequarter.com

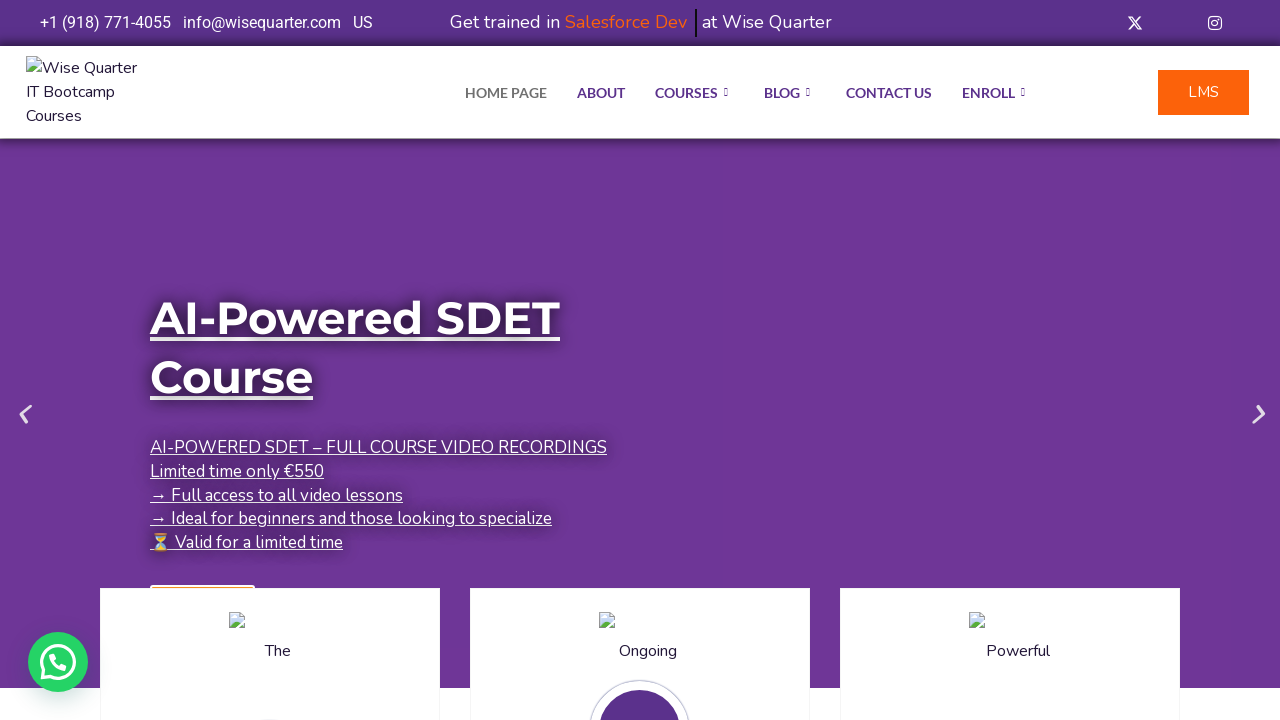

Waited for page DOM to be fully loaded at https://www.wisequarter.com
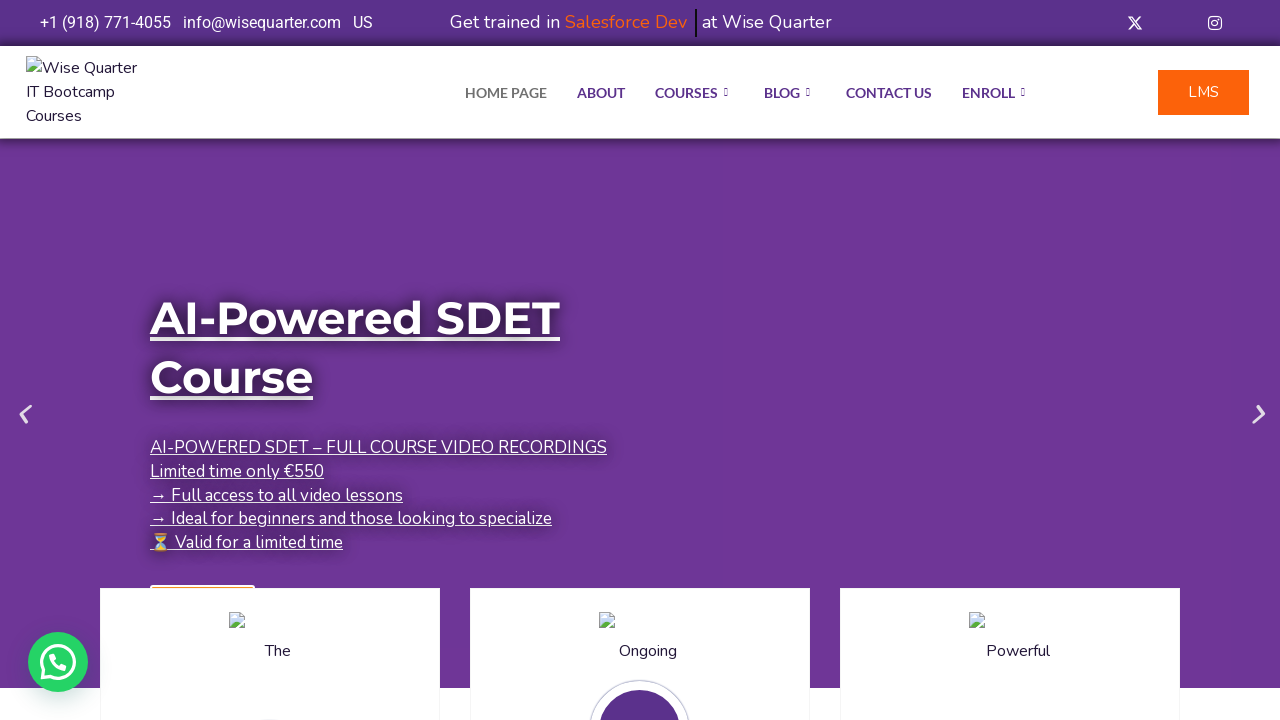

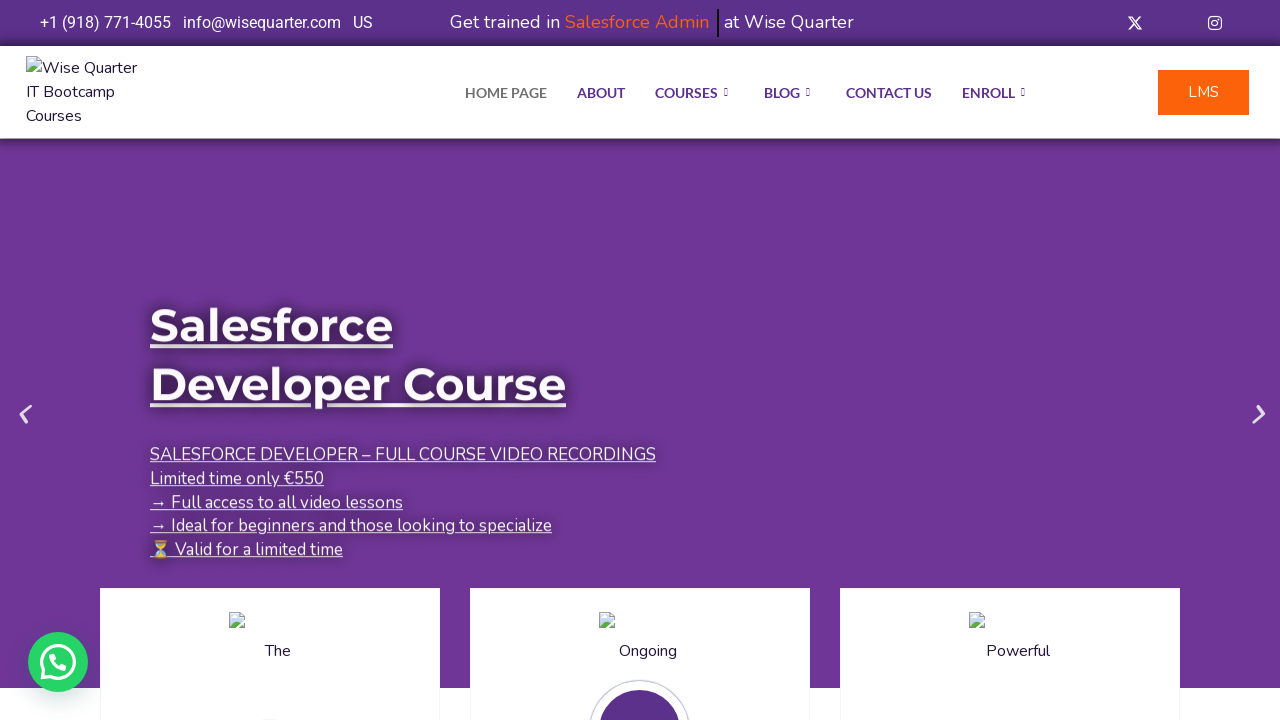